Navigates to a modals test page, clicks to open a simple modal, and verifies modal content is visible

Starting URL: https://applitools.github.io/demo/TestPages/ModalsPage/index.html

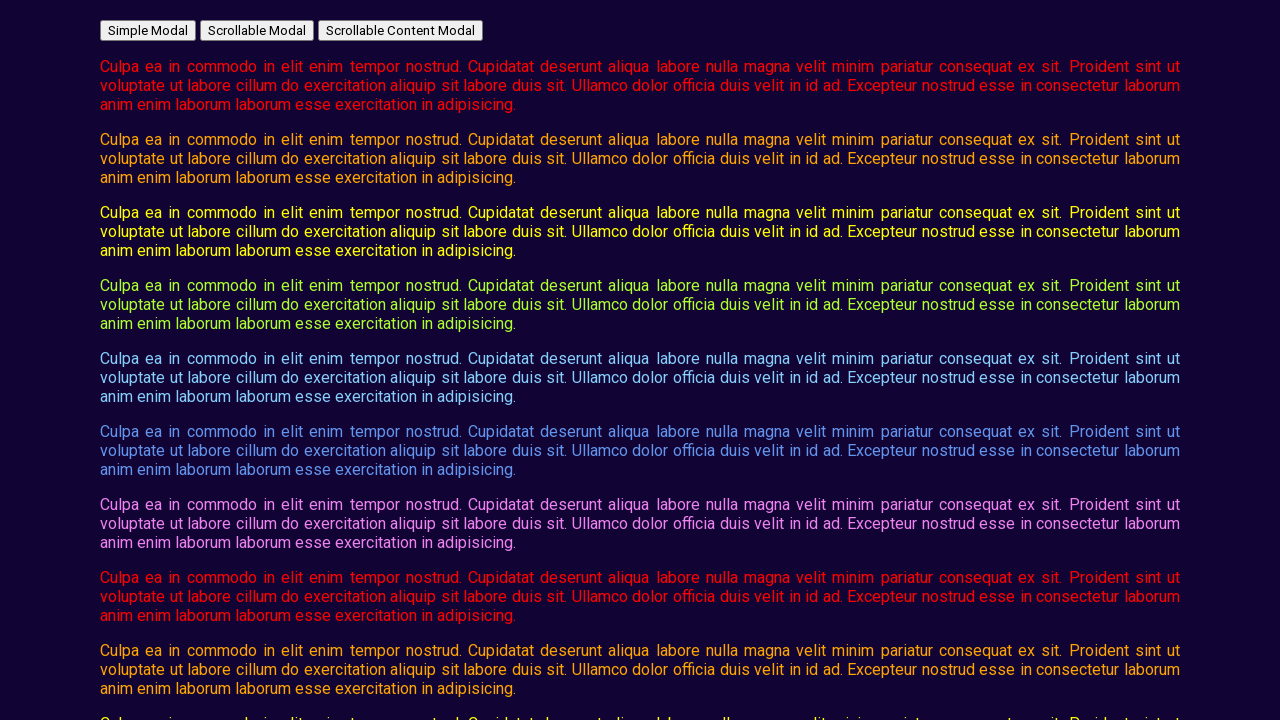

Clicked button to open simple modal at (148, 30) on #open_simple_modal
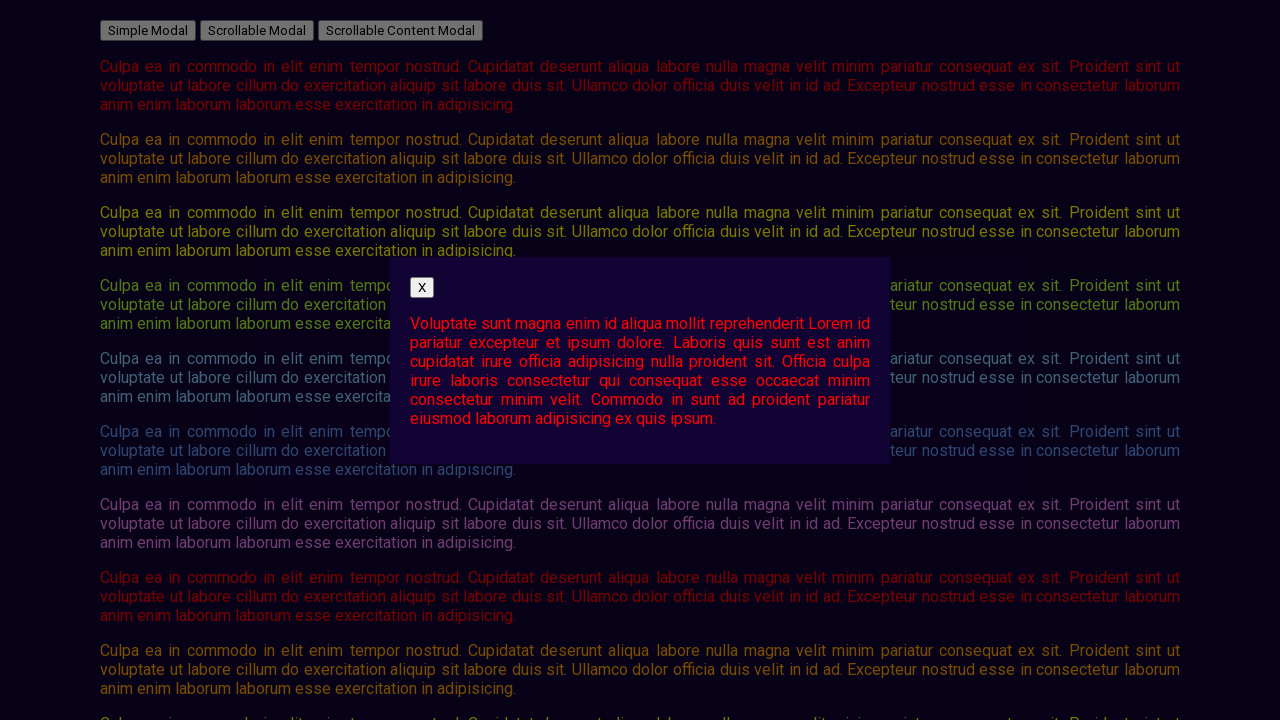

Modal content appeared and is visible
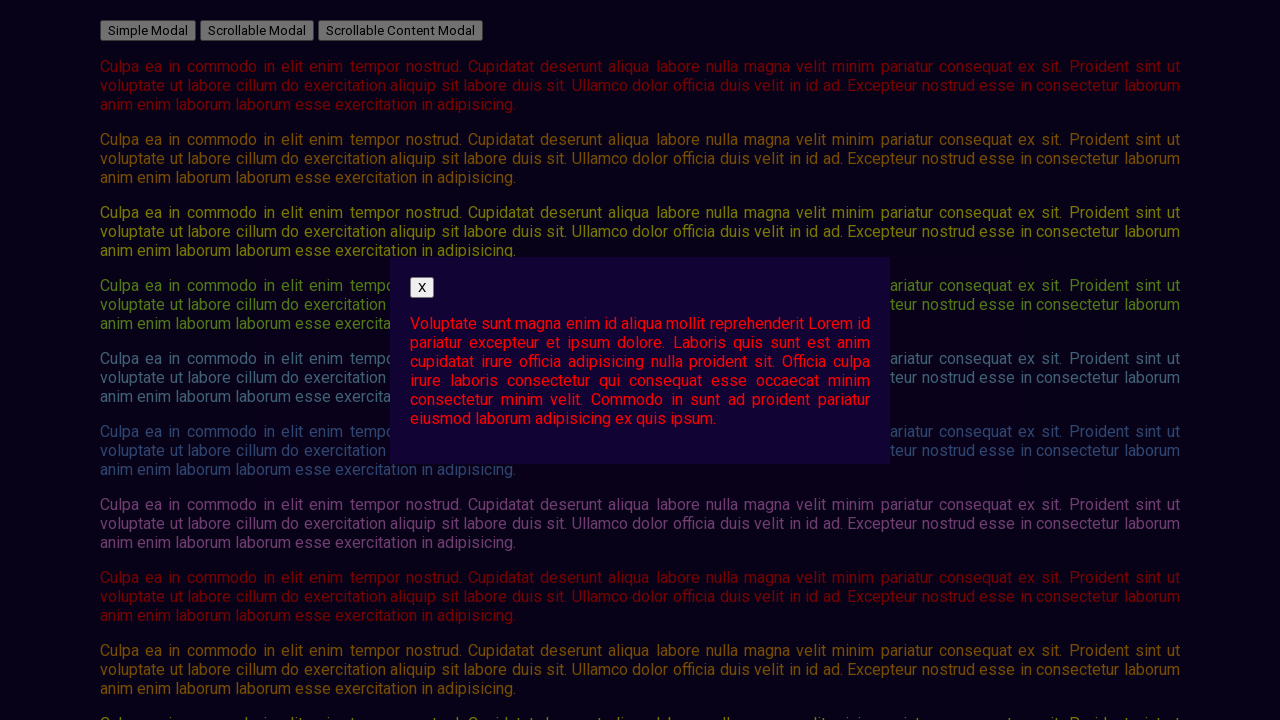

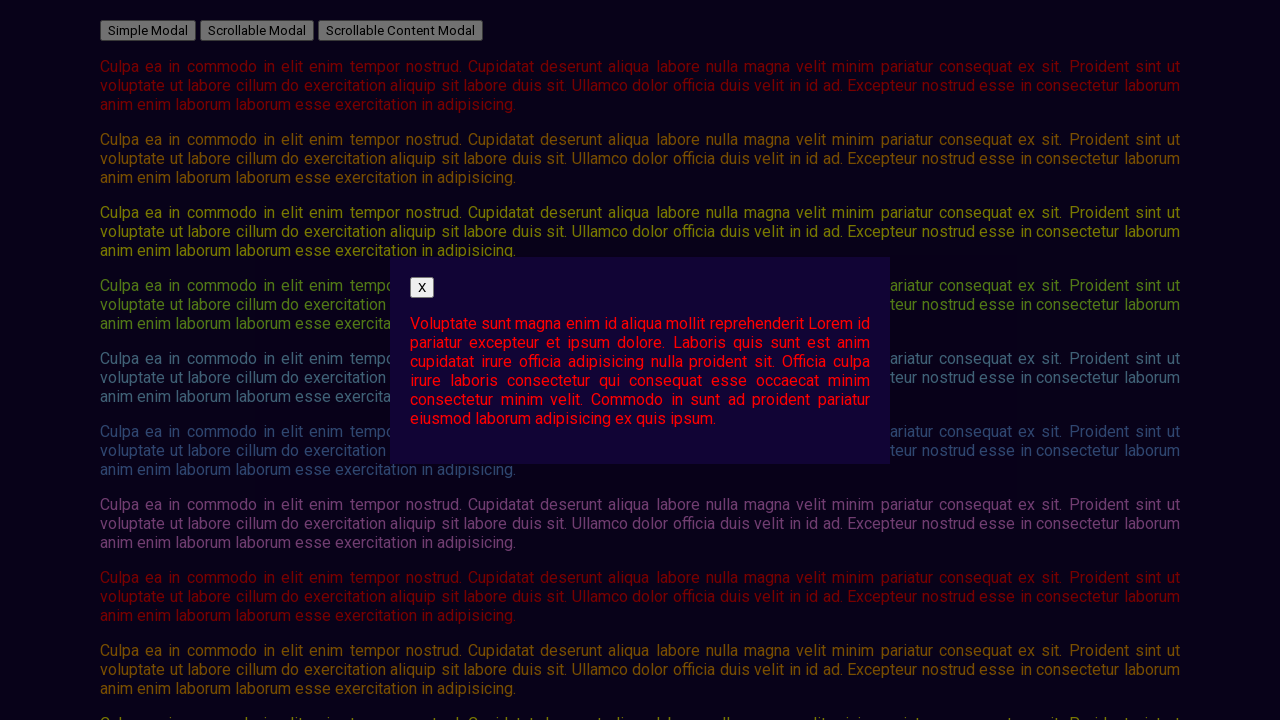